Tests page zooming functionality by navigating to a test automation practice page and zooming the page to 50% using JavaScript execution

Starting URL: https://testautomationpractice.blogspot.com/

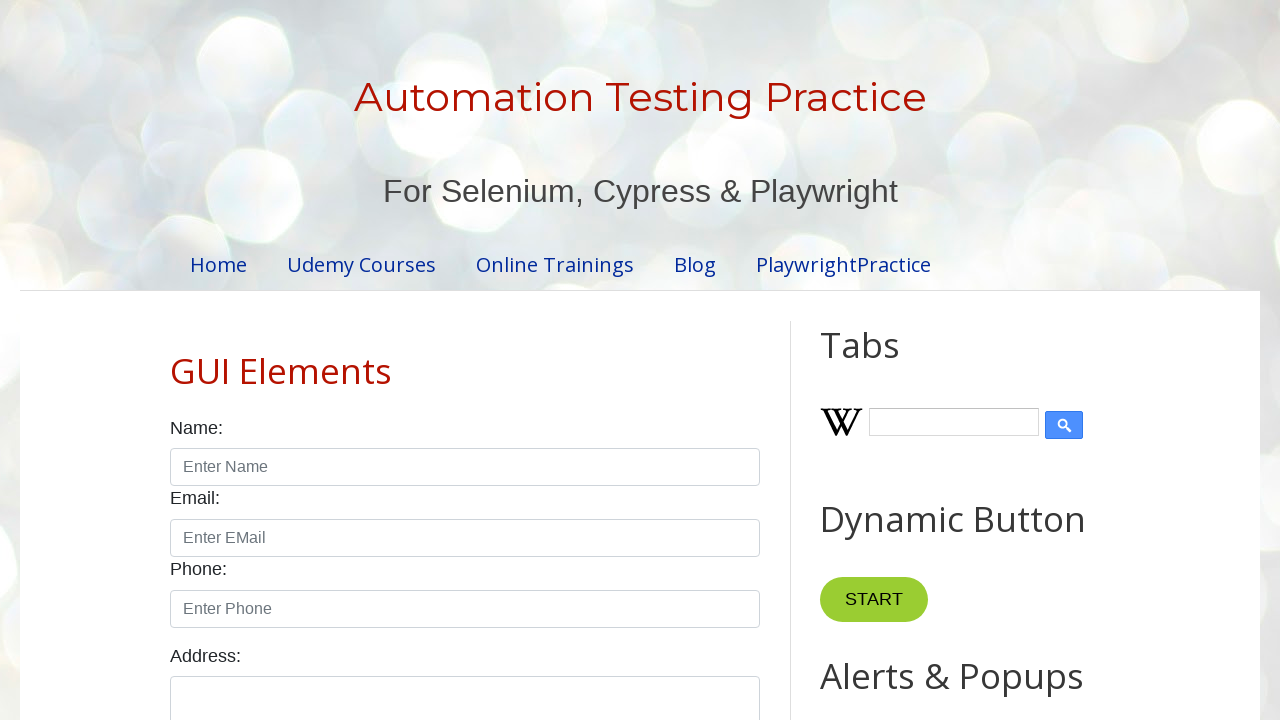

Navigated to test automation practice page
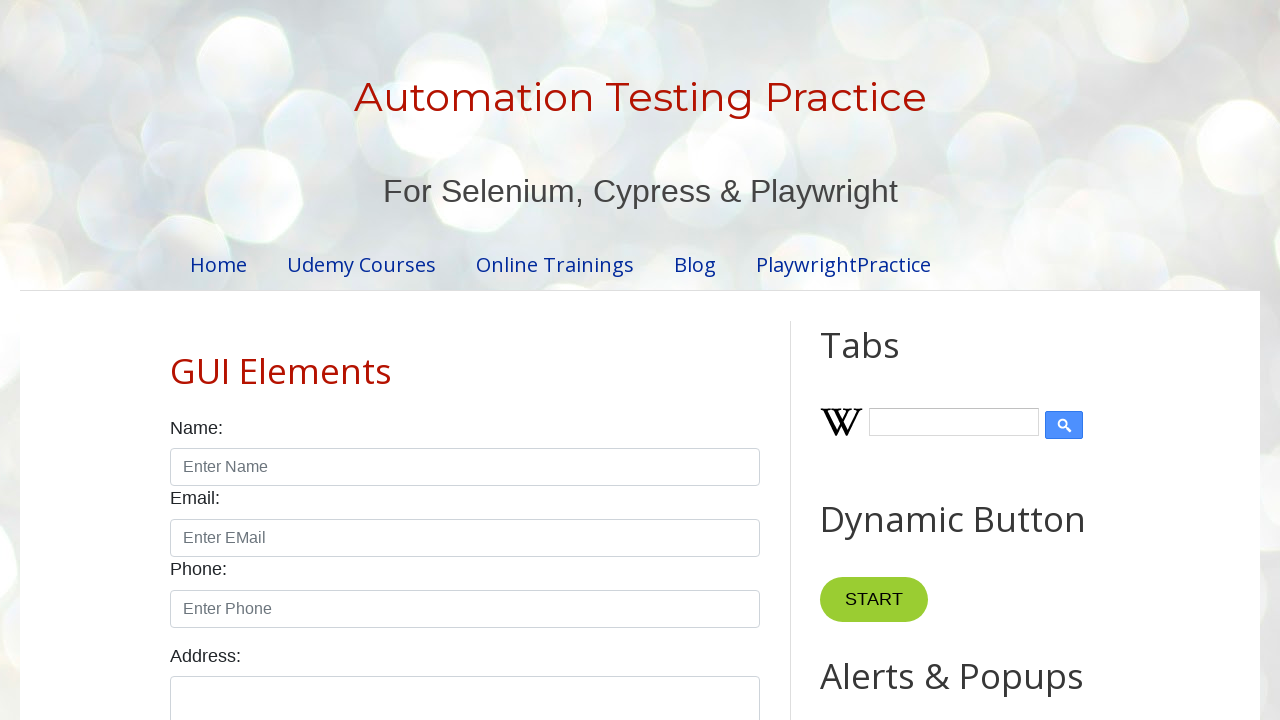

Set viewport size to 1920x1080
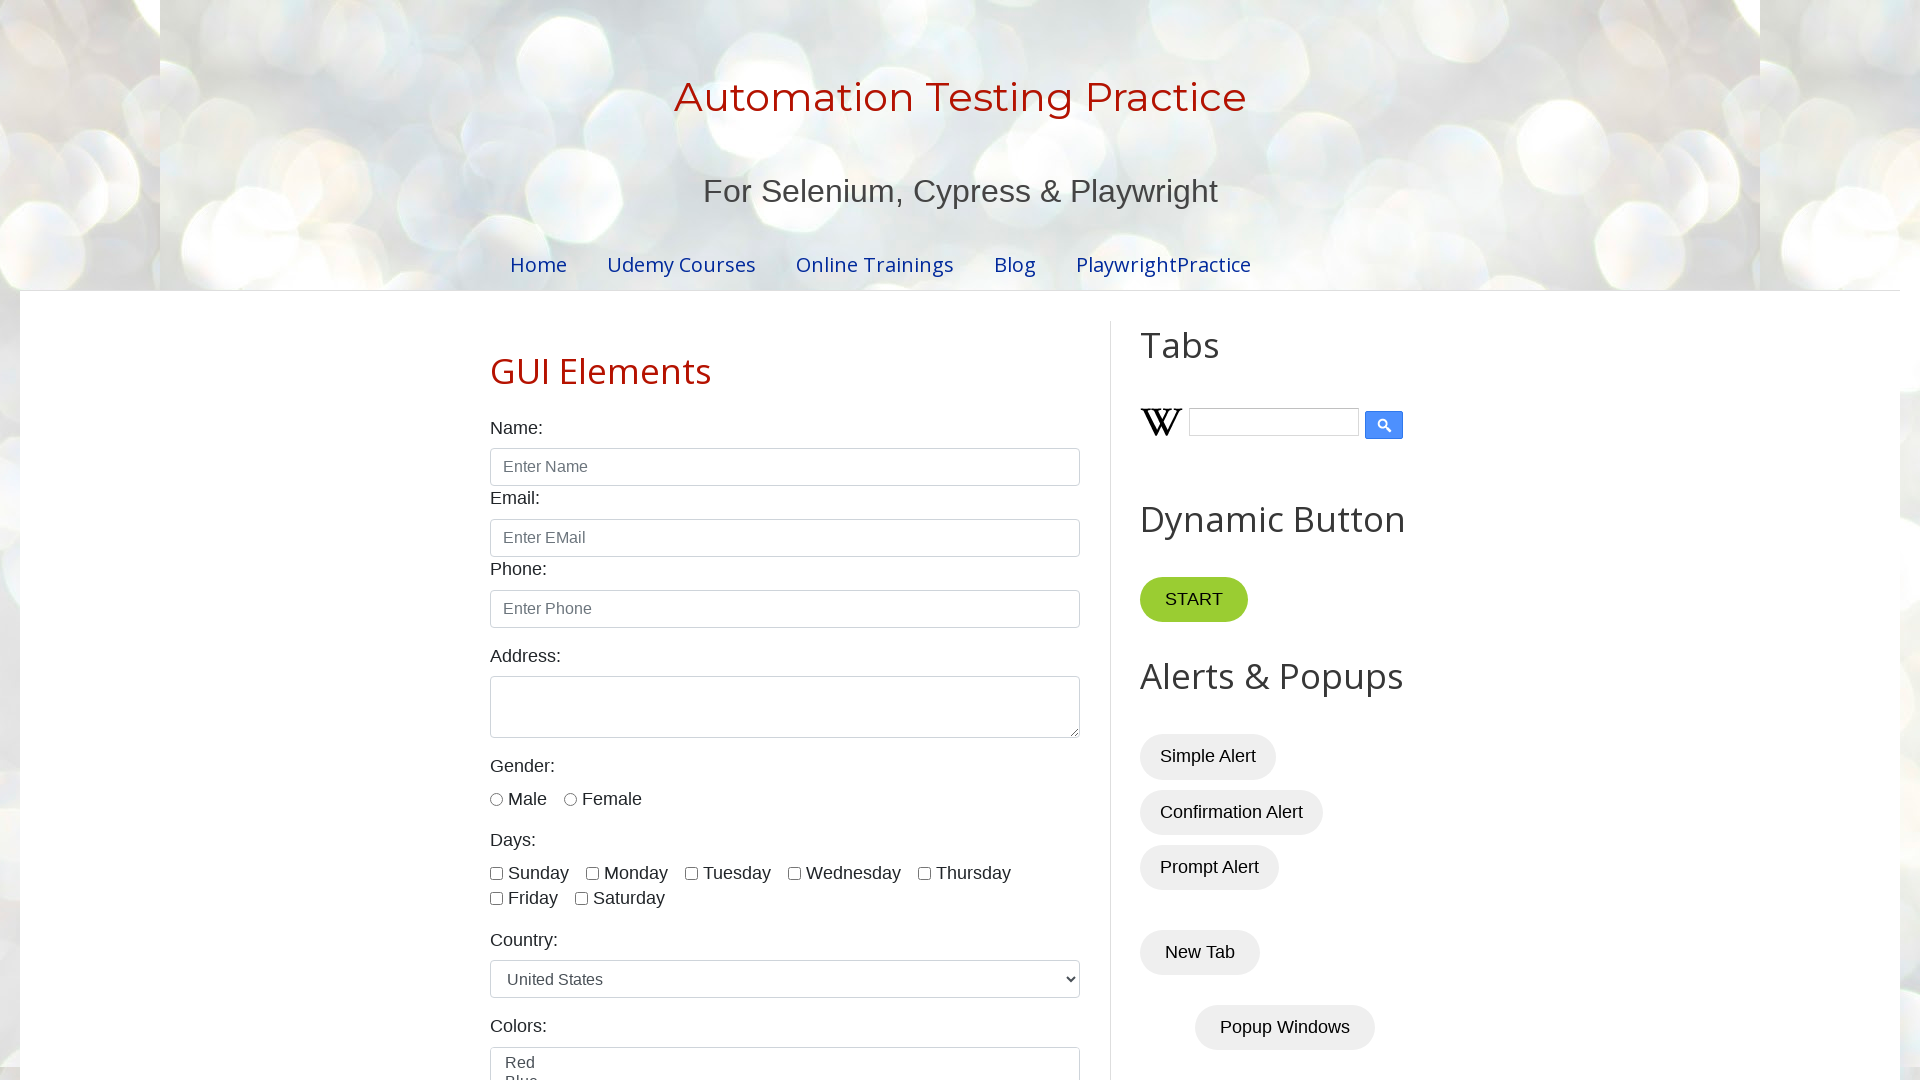

Zoomed page to 50% using JavaScript
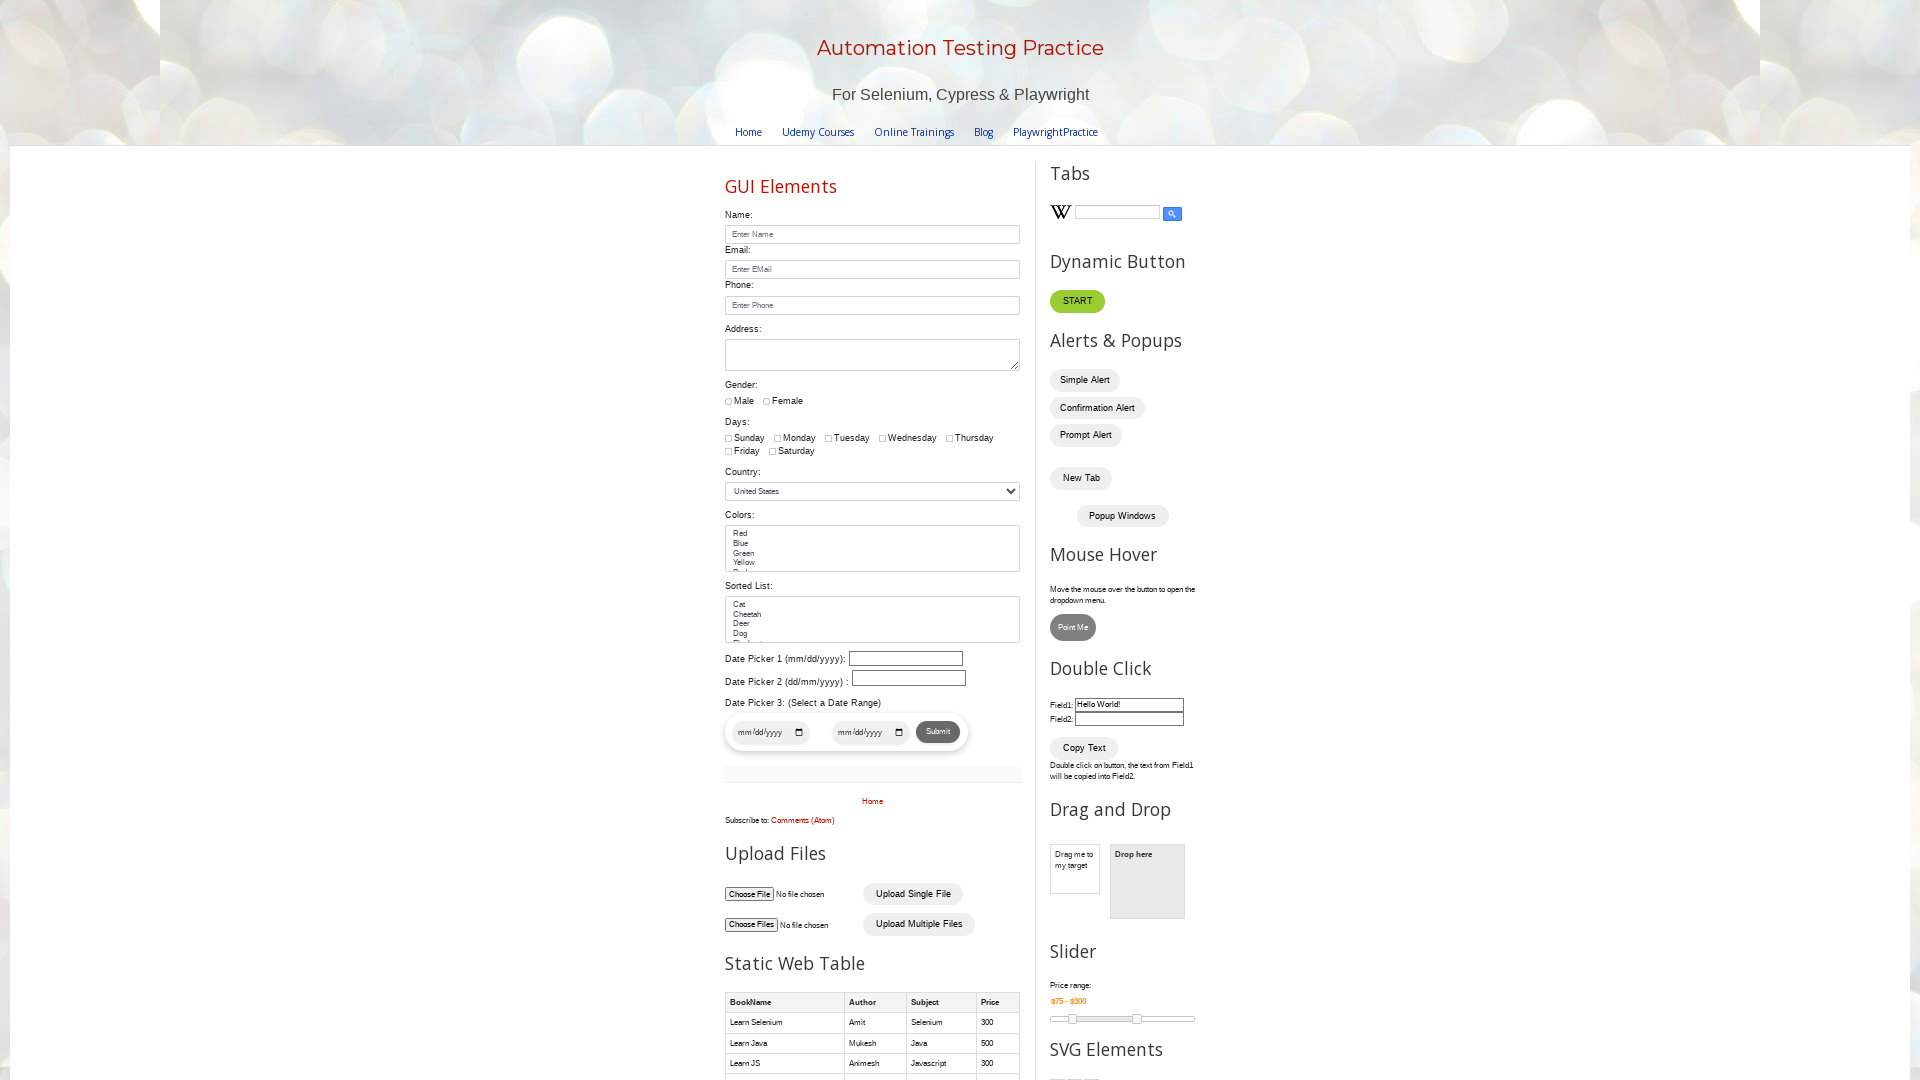

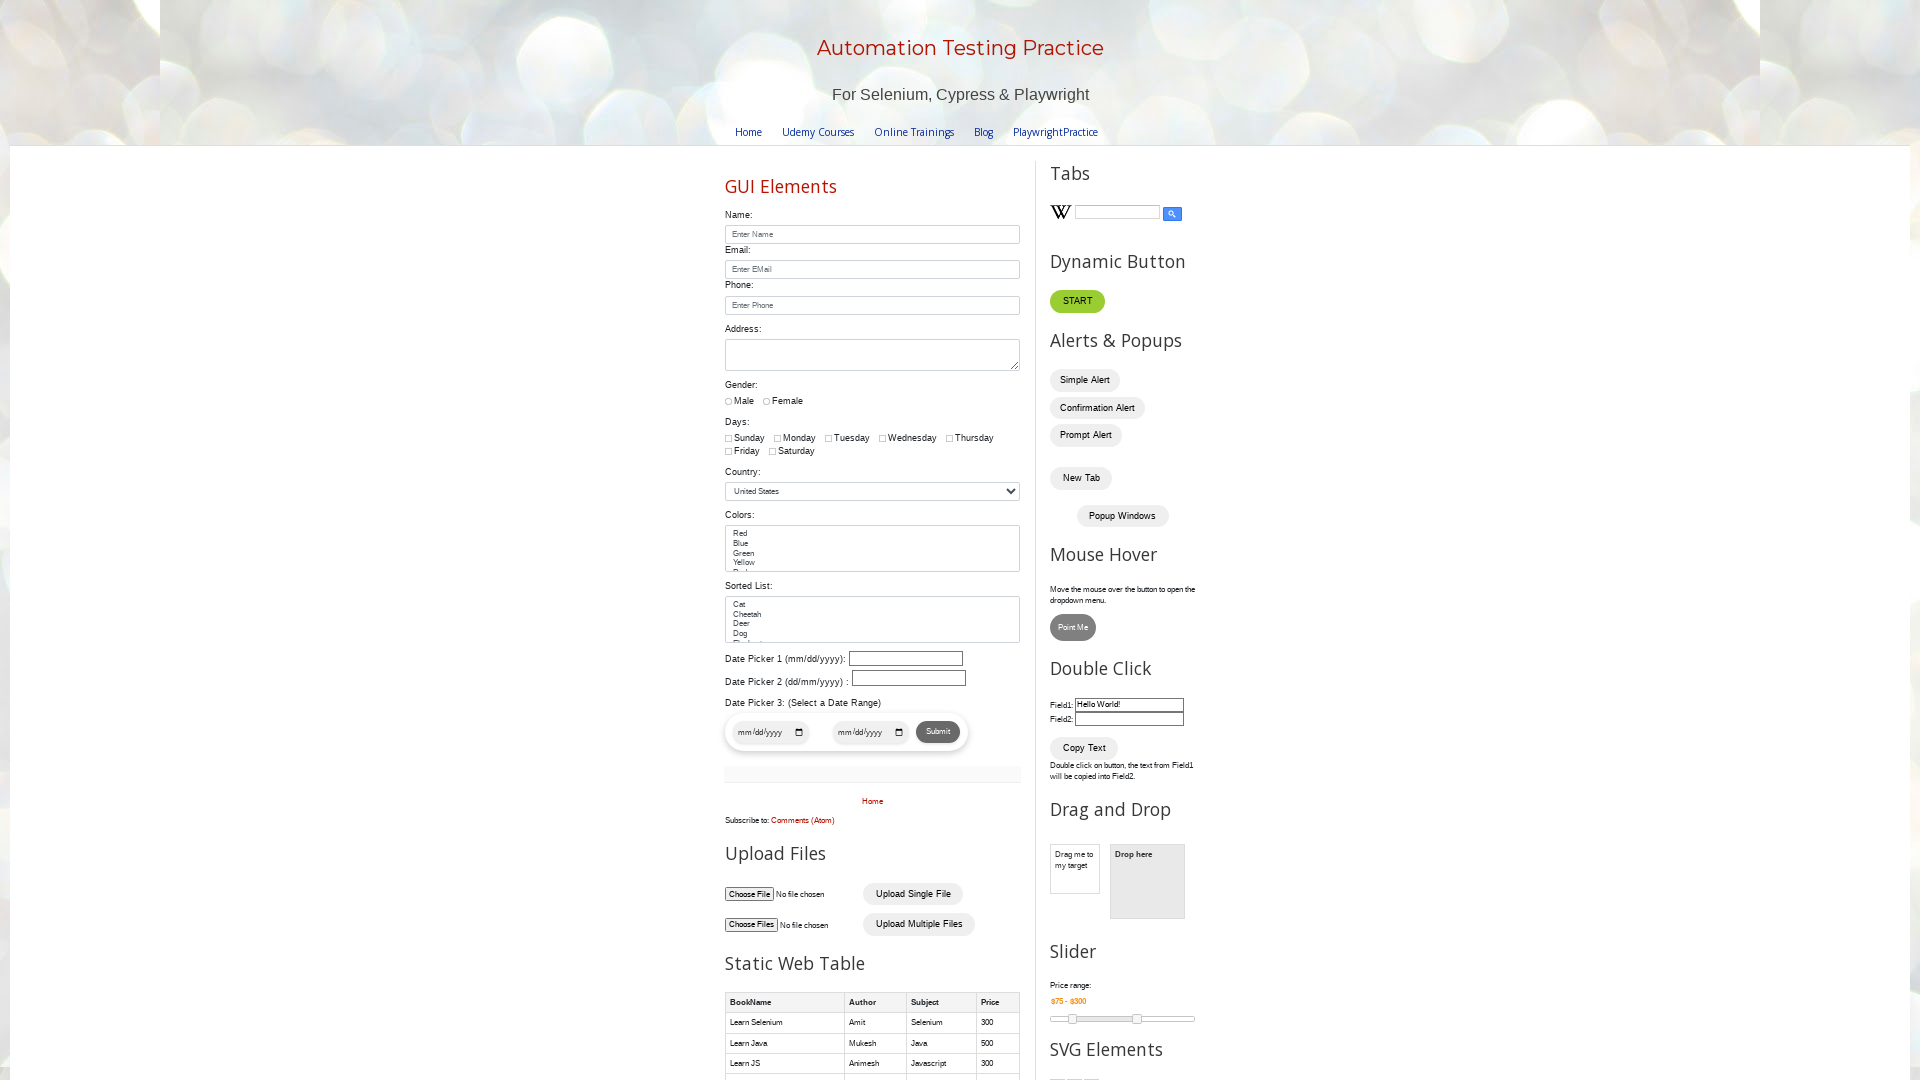